Navigates to the Automation Practice page and verifies that footer links are present and visible

Starting URL: https://rahulshettyacademy.com/AutomationPractice/

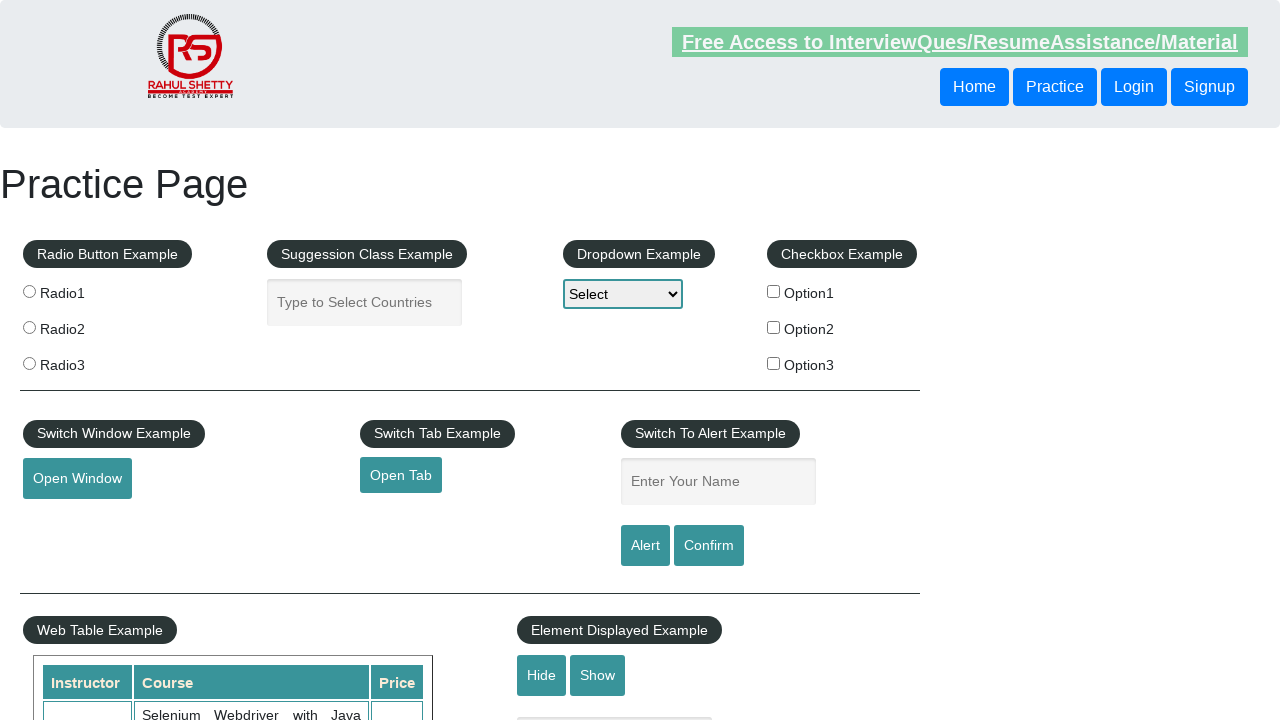

Navigated to Automation Practice page
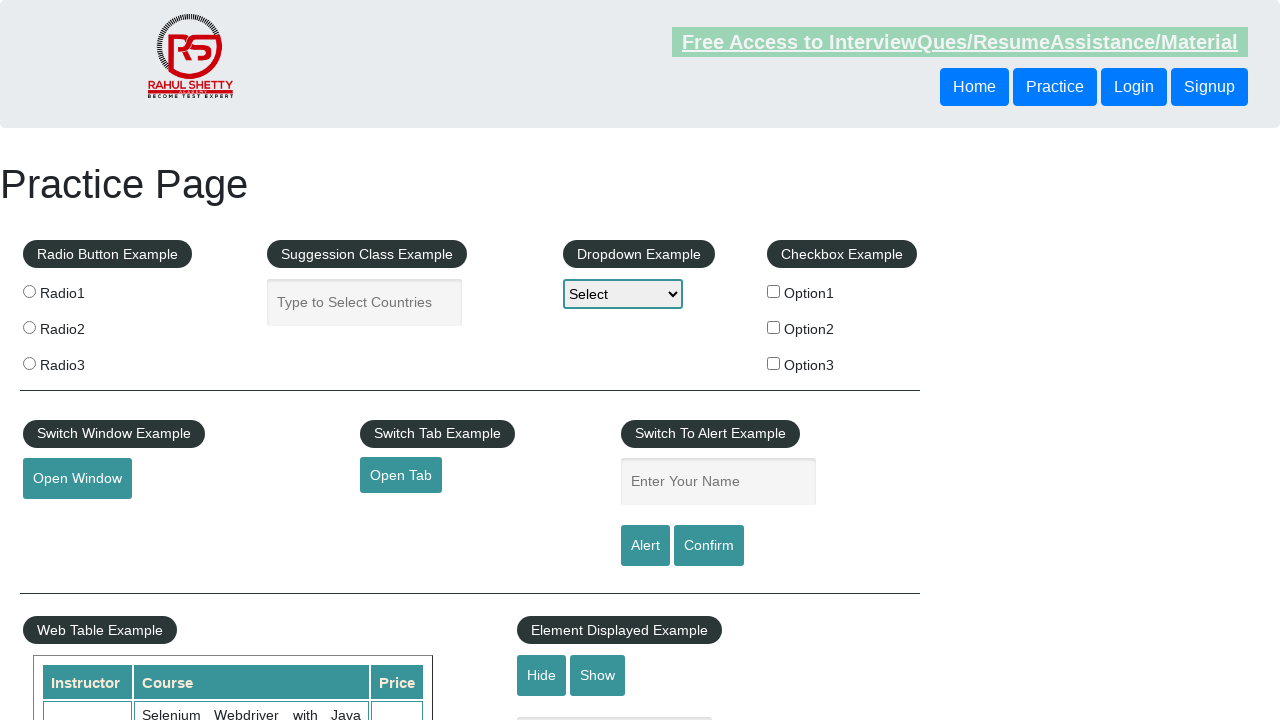

Footer links selector became available
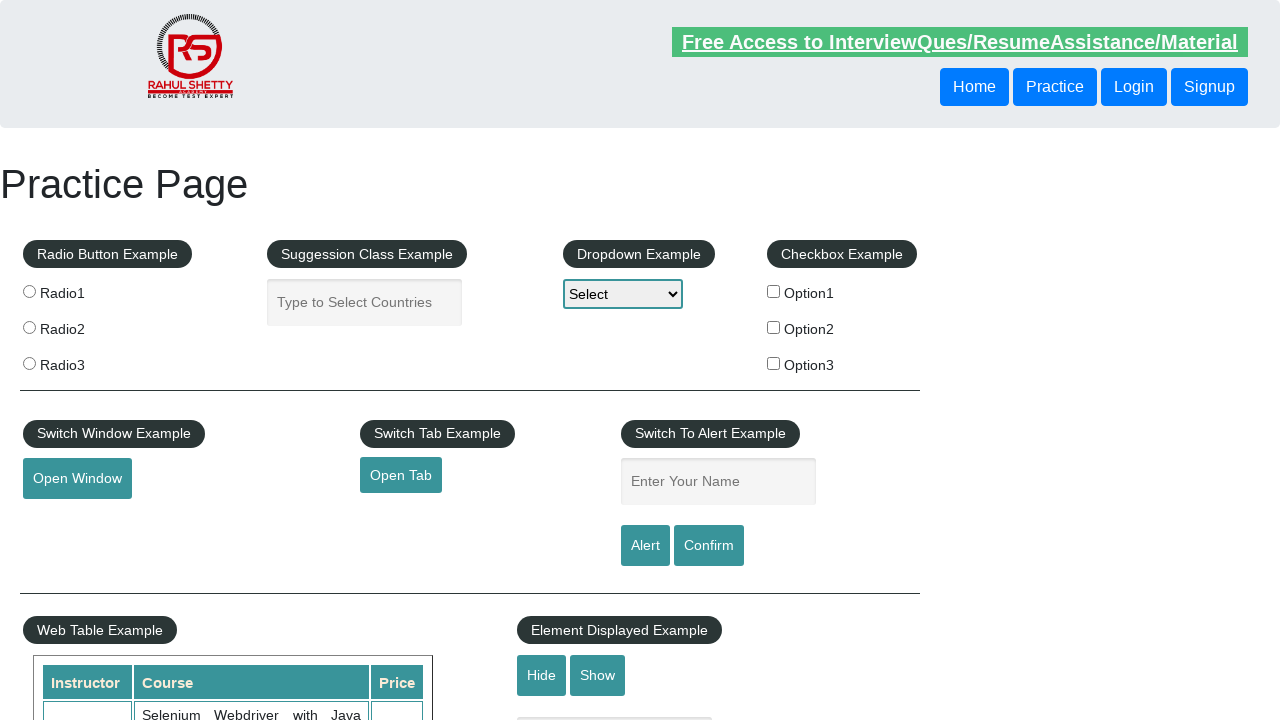

Located all footer link elements
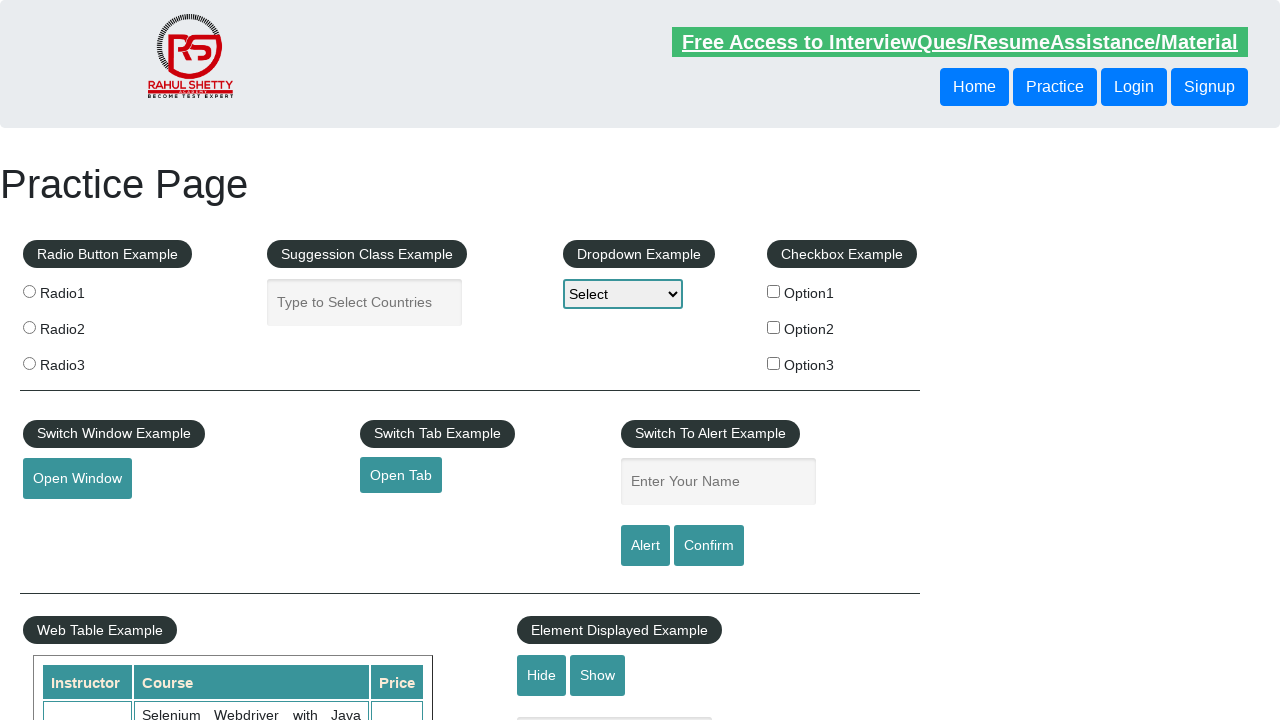

Counted 20 footer links
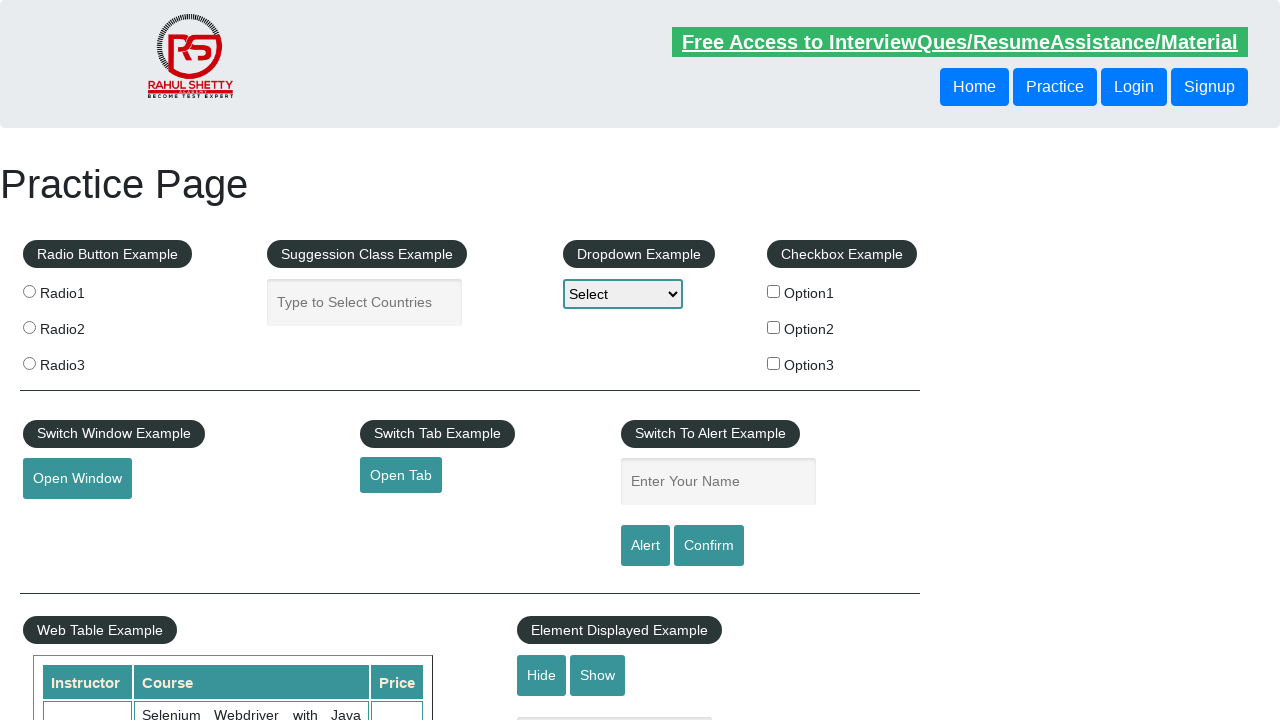

Verified that footer links are present on the page
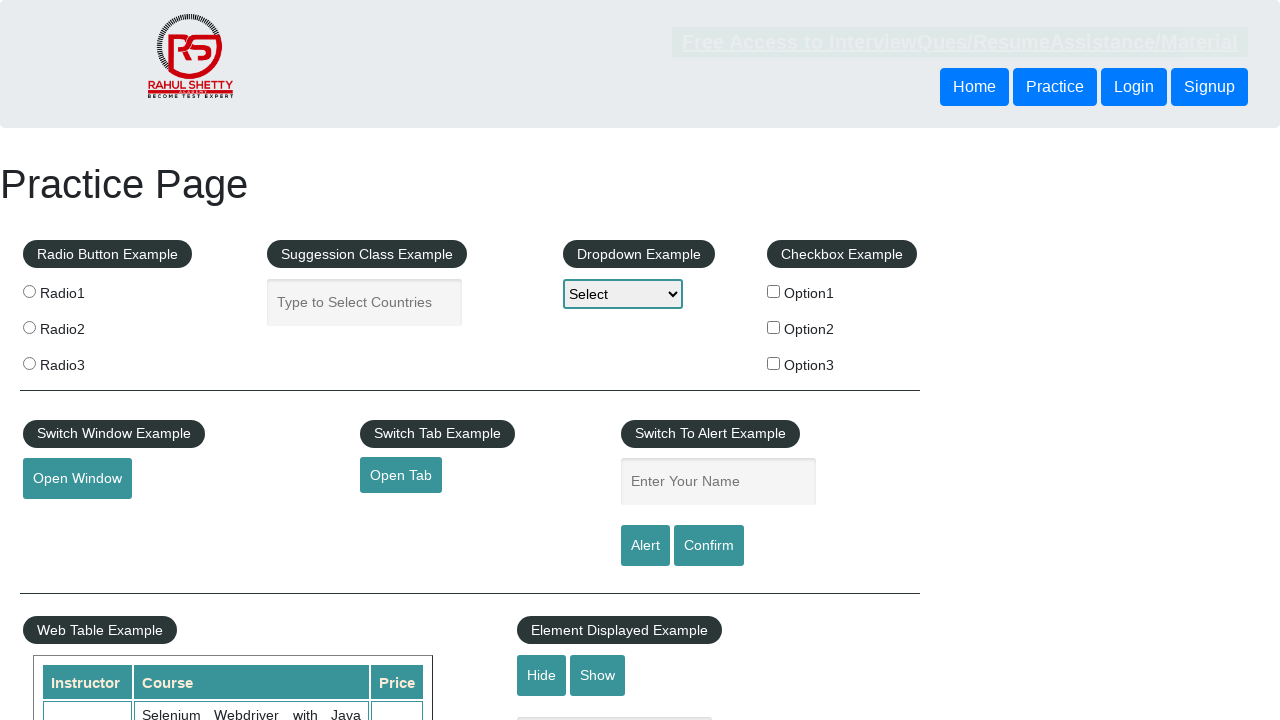

Clicked the first footer link at (157, 482) on li.gf-li a >> nth=0
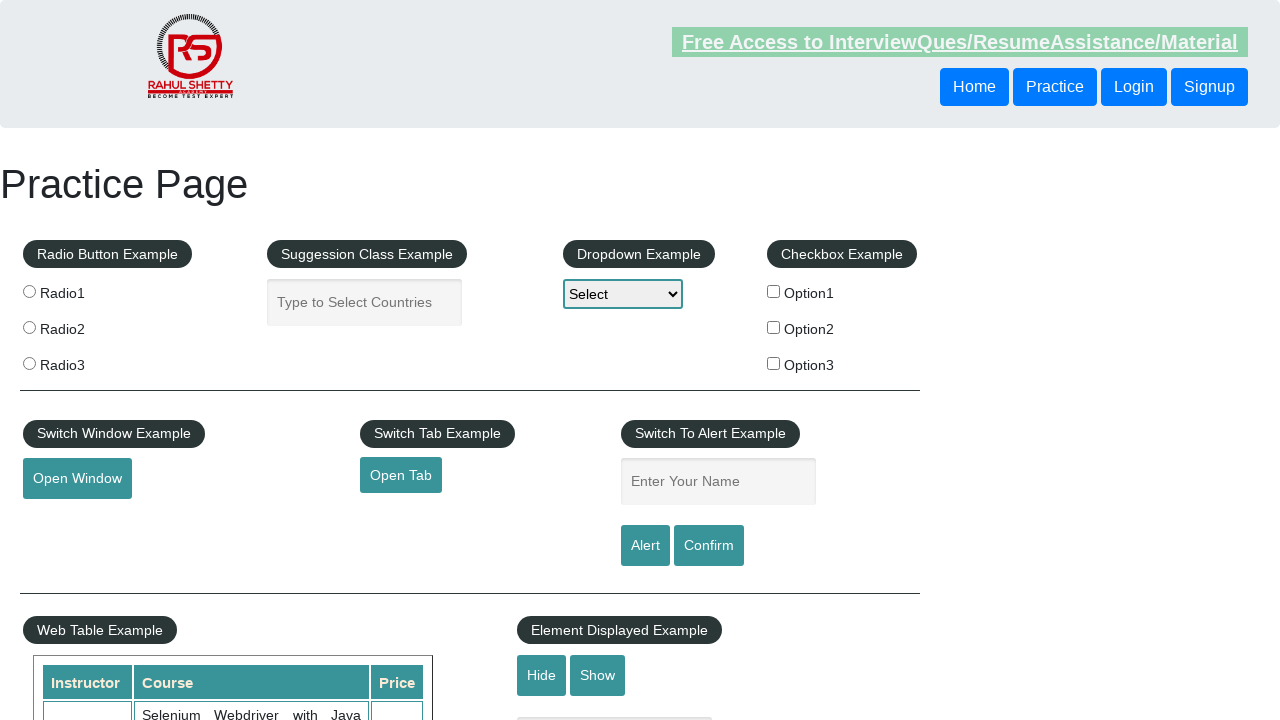

Page navigation completed and DOM content loaded
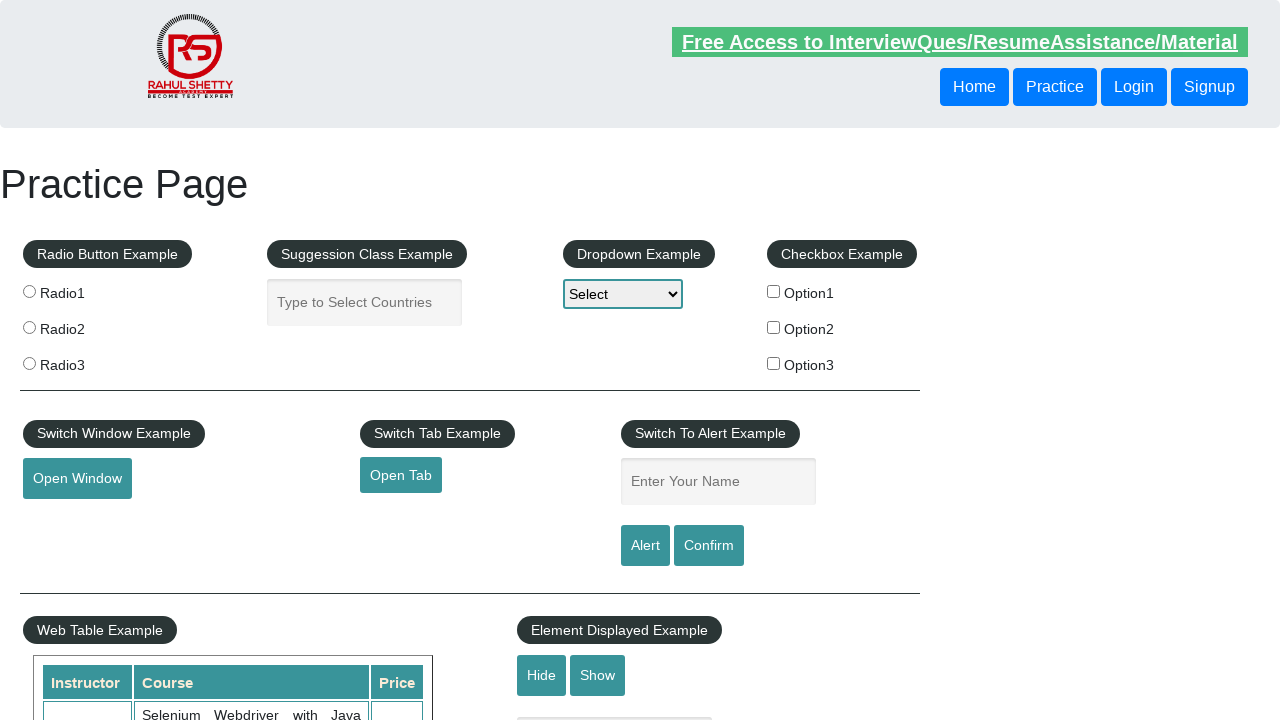

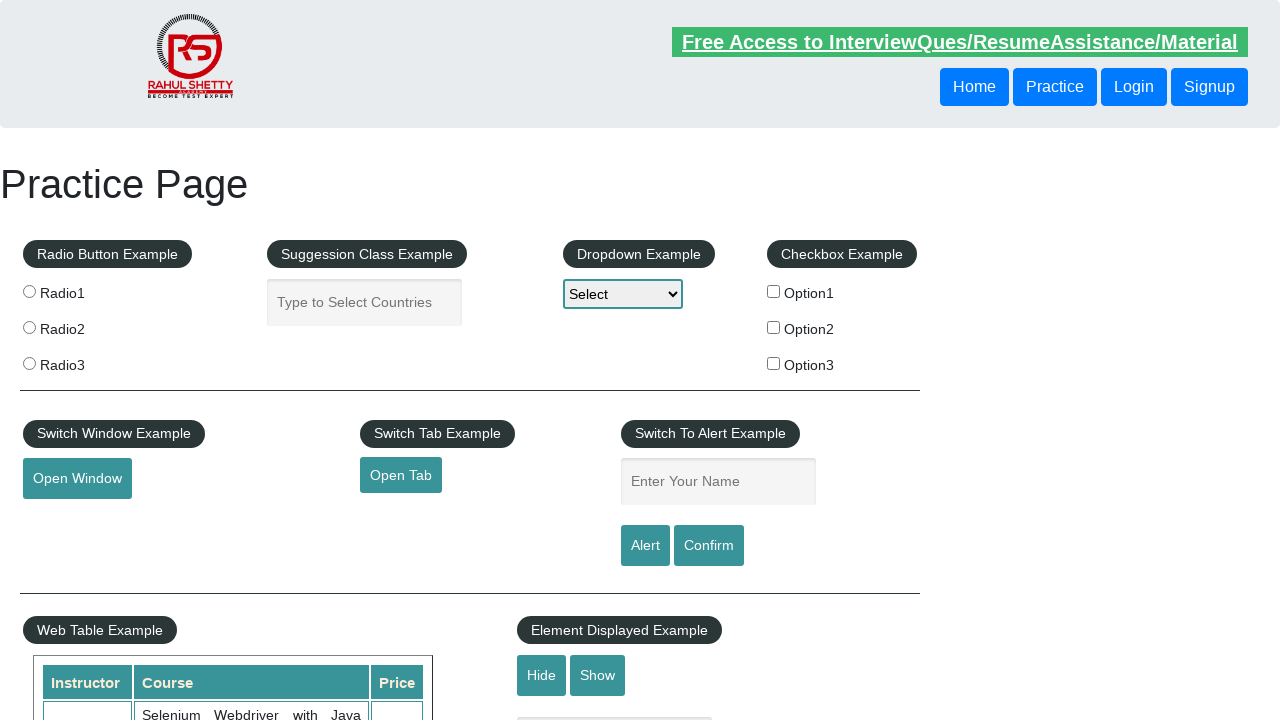